Tests that entered text is trimmed when editing a todo item

Starting URL: https://demo.playwright.dev/todomvc

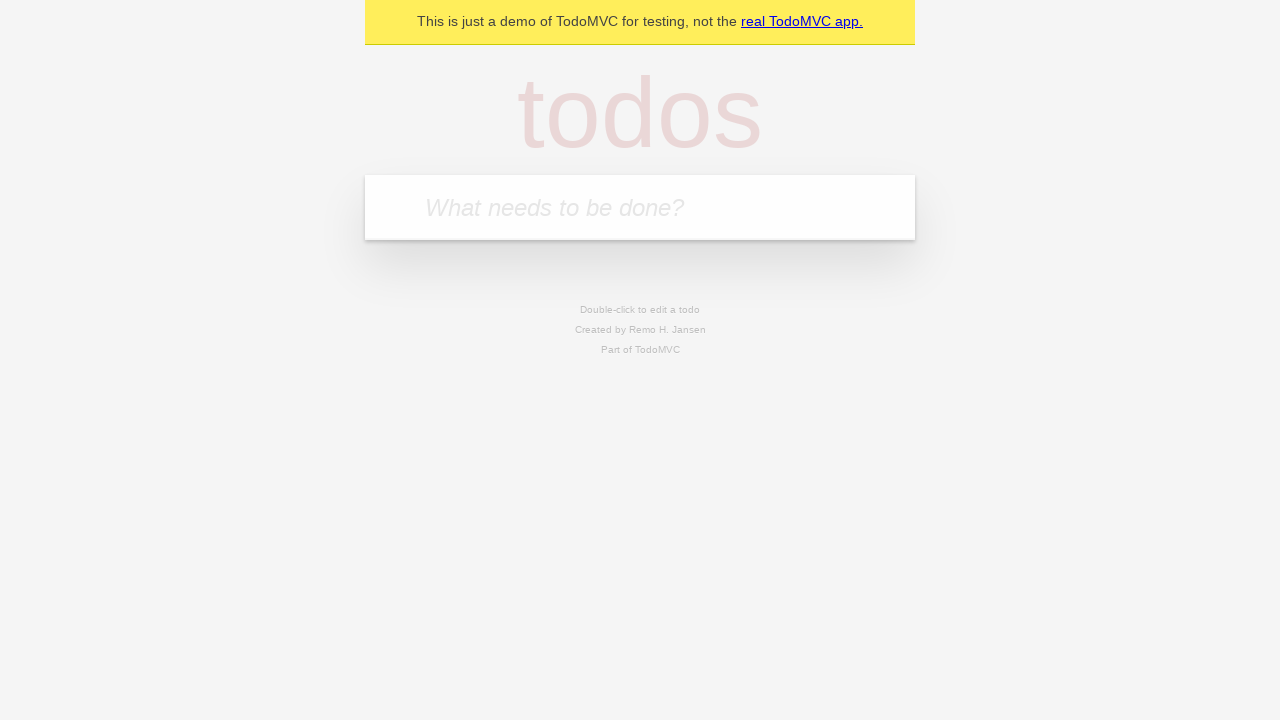

Filled todo input with 'buy some cheese' on internal:attr=[placeholder="What needs to be done?"i]
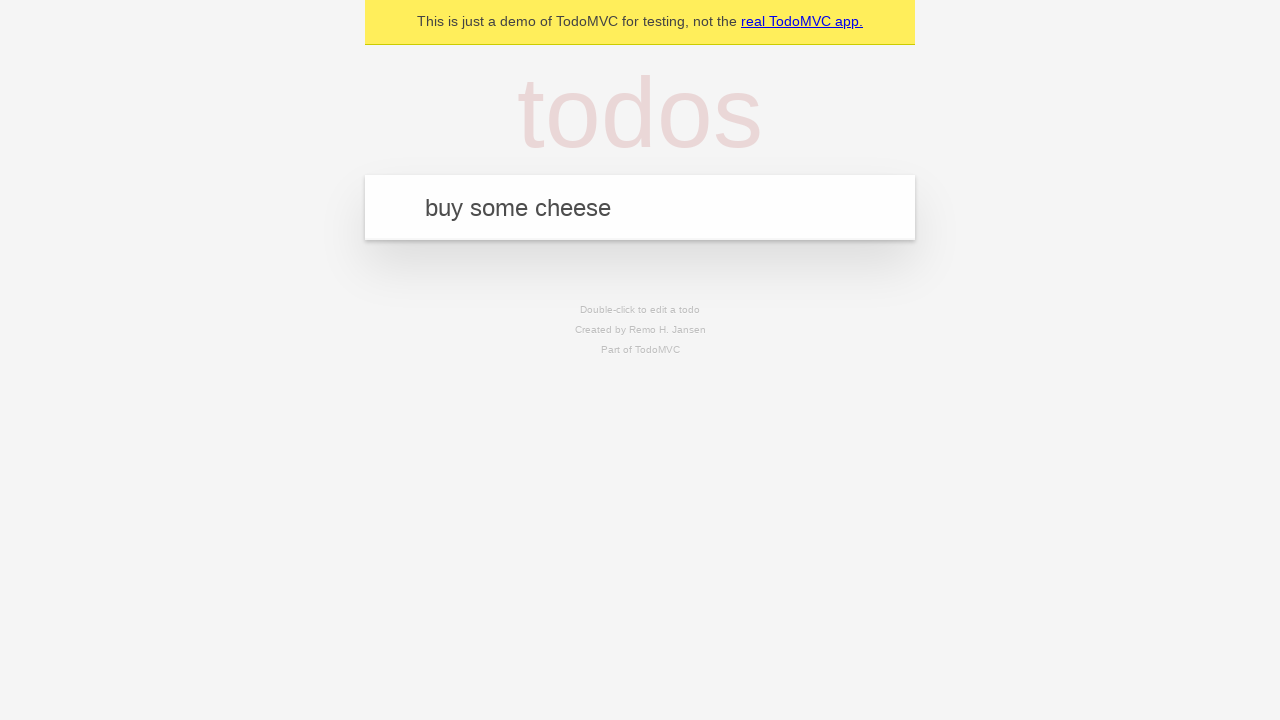

Pressed Enter to create first todo item on internal:attr=[placeholder="What needs to be done?"i]
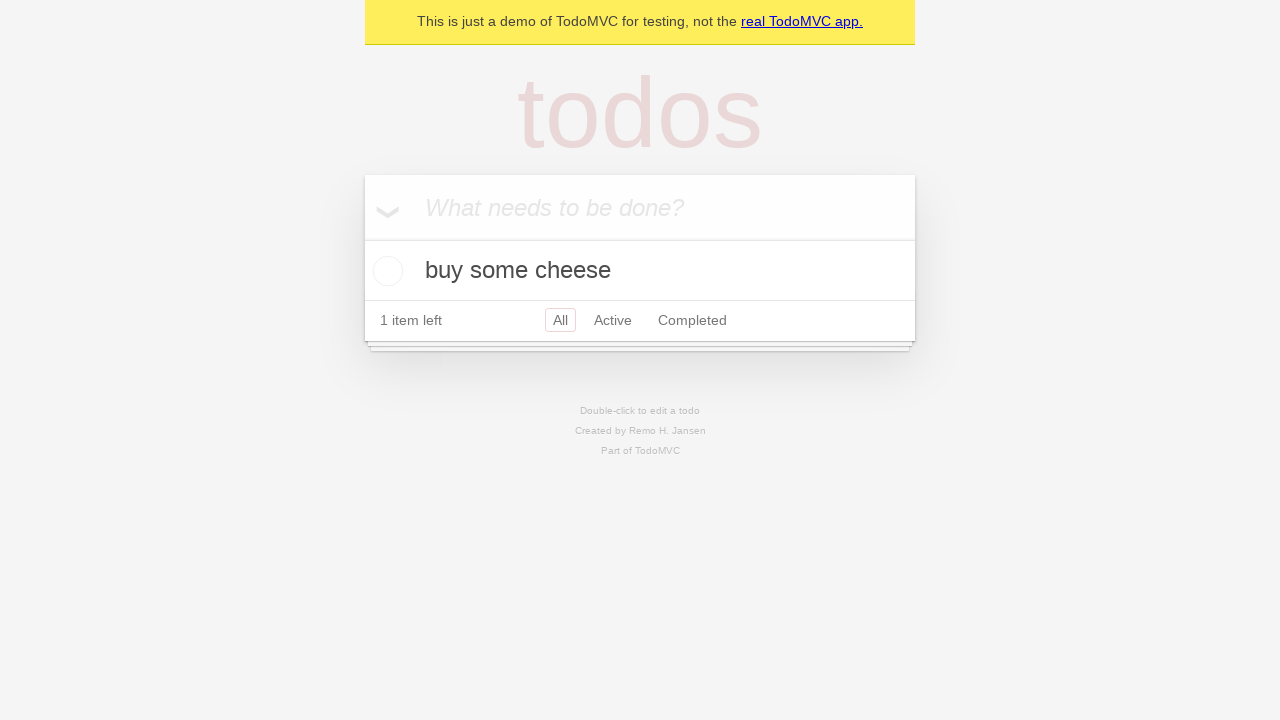

Filled todo input with 'feed the cat' on internal:attr=[placeholder="What needs to be done?"i]
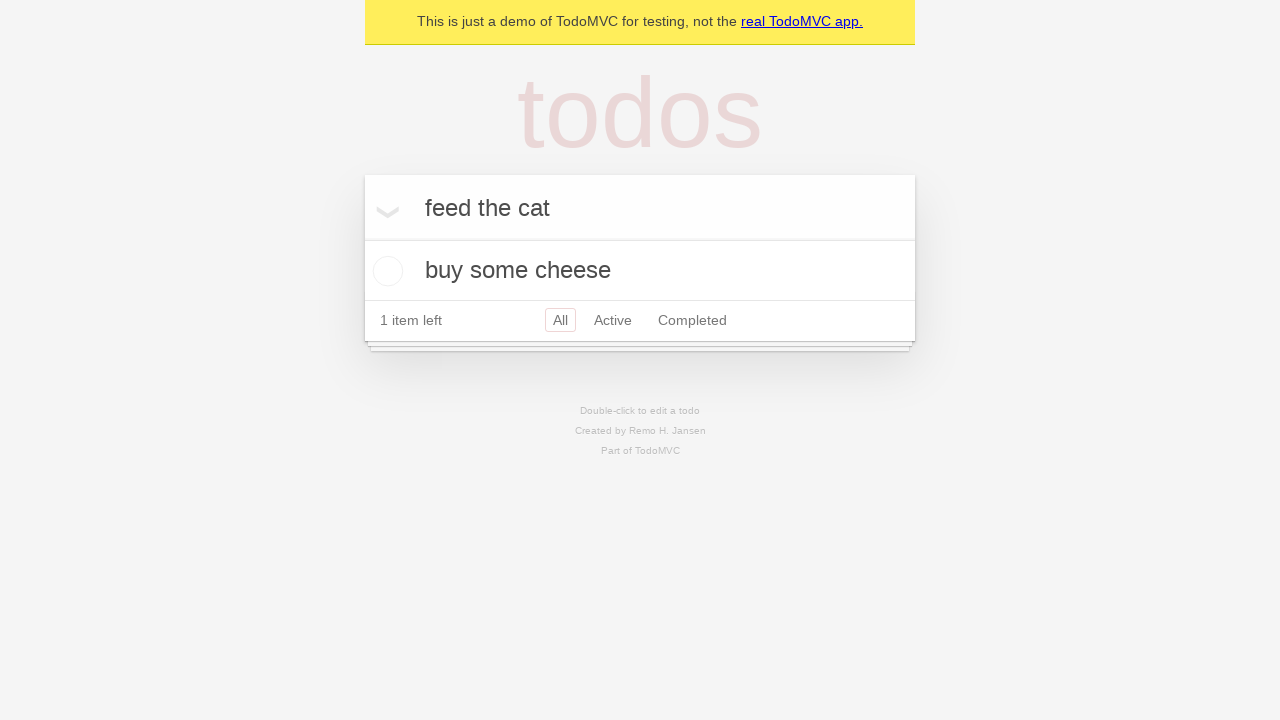

Pressed Enter to create second todo item on internal:attr=[placeholder="What needs to be done?"i]
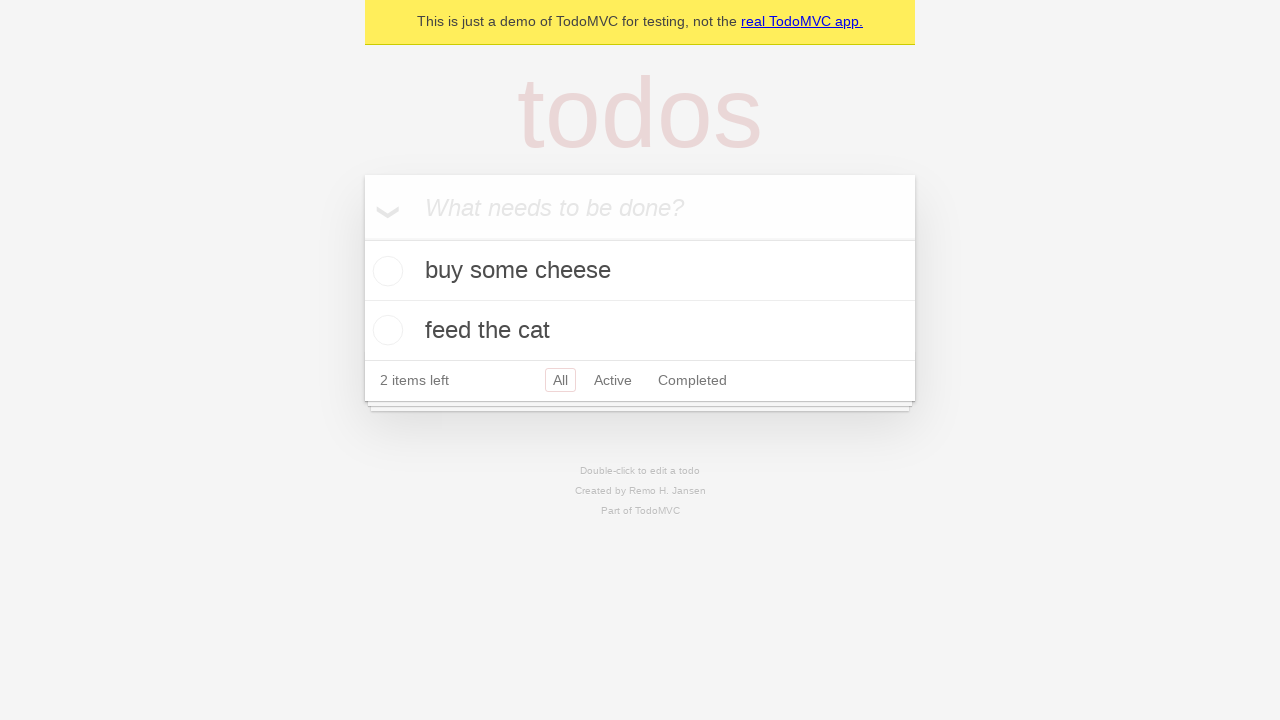

Filled todo input with 'book a doctors appointment' on internal:attr=[placeholder="What needs to be done?"i]
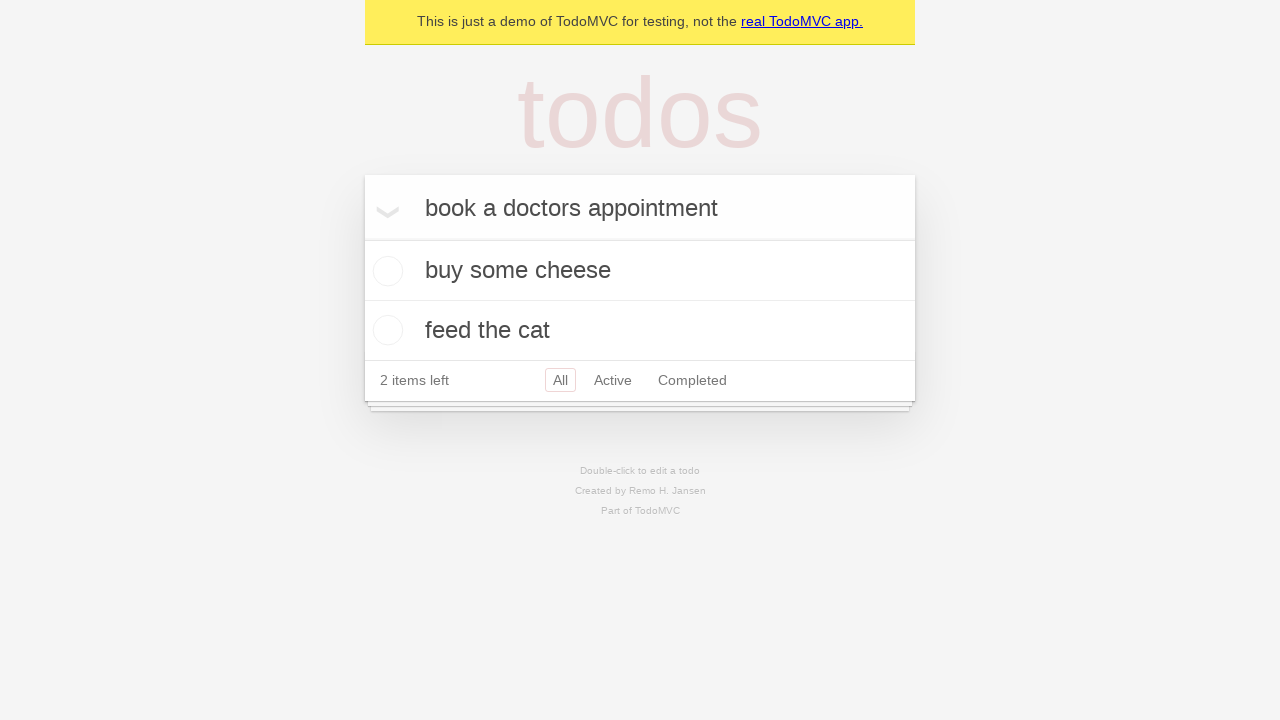

Pressed Enter to create third todo item on internal:attr=[placeholder="What needs to be done?"i]
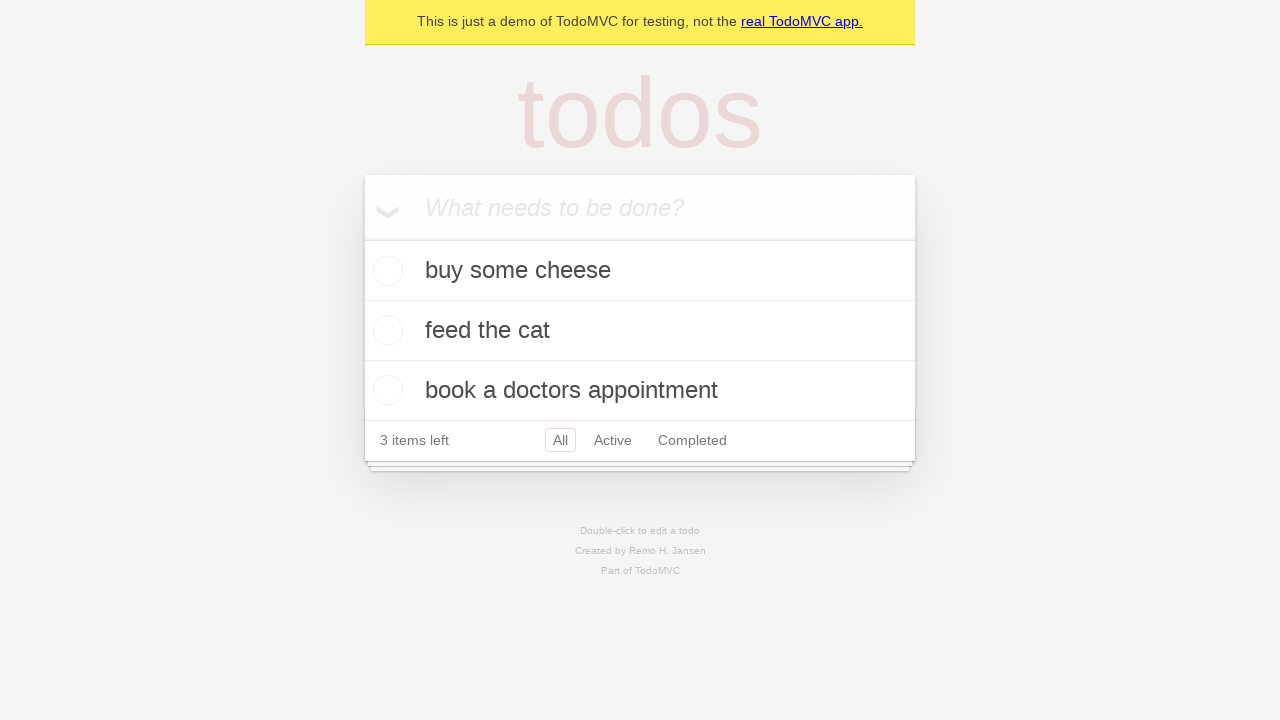

Double-clicked second todo item to enter edit mode at (640, 331) on internal:testid=[data-testid="todo-item"s] >> nth=1
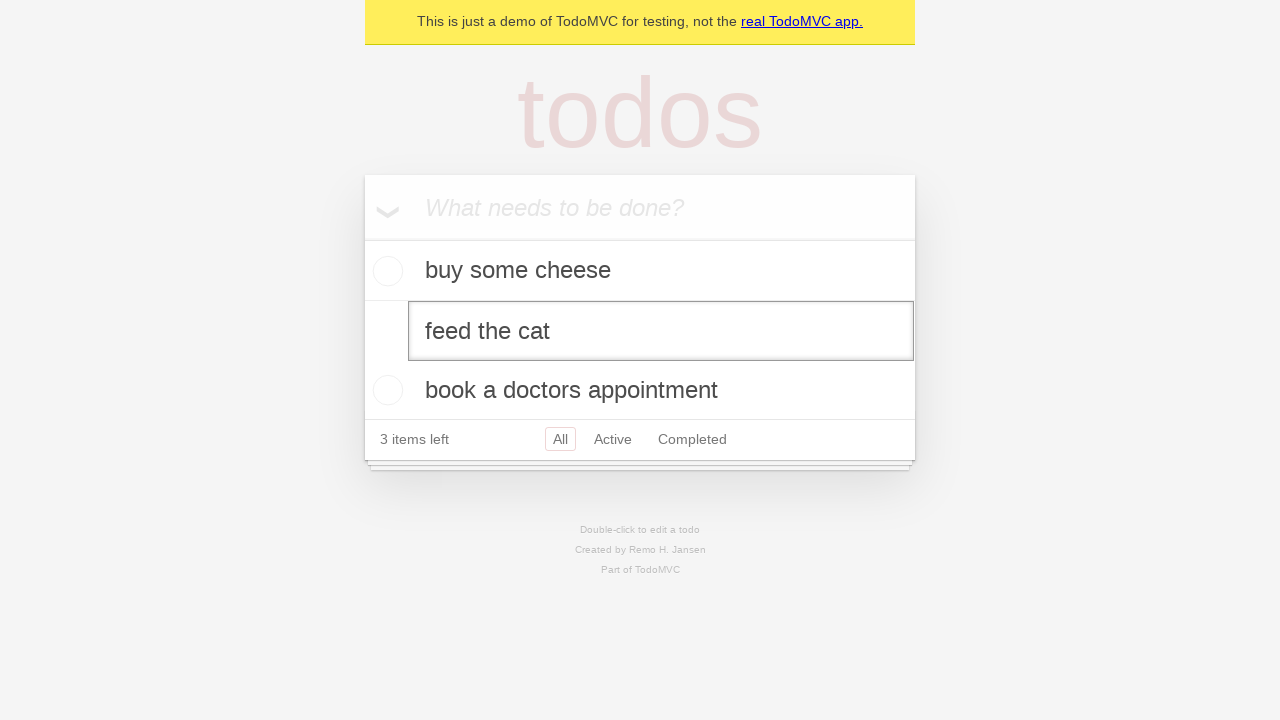

Filled edit field with text containing leading and trailing spaces on internal:testid=[data-testid="todo-item"s] >> nth=1 >> internal:role=textbox[nam
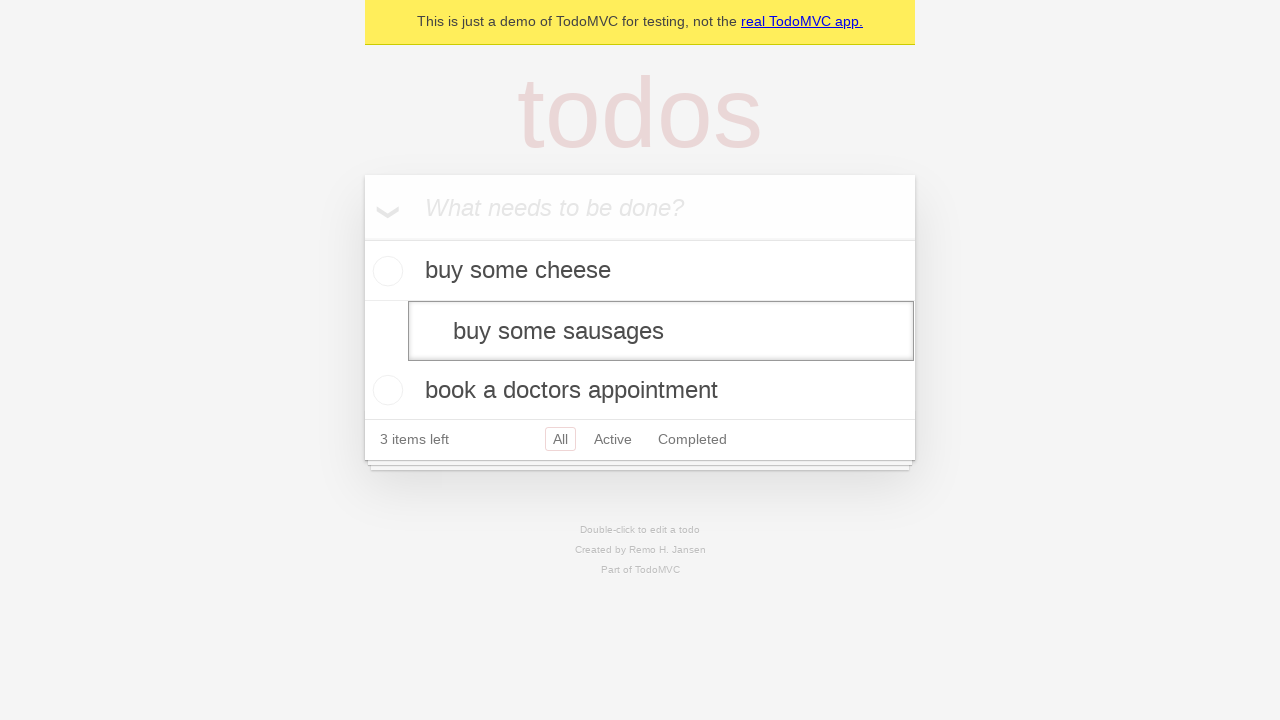

Pressed Enter to submit edited todo, expecting text to be trimmed on internal:testid=[data-testid="todo-item"s] >> nth=1 >> internal:role=textbox[nam
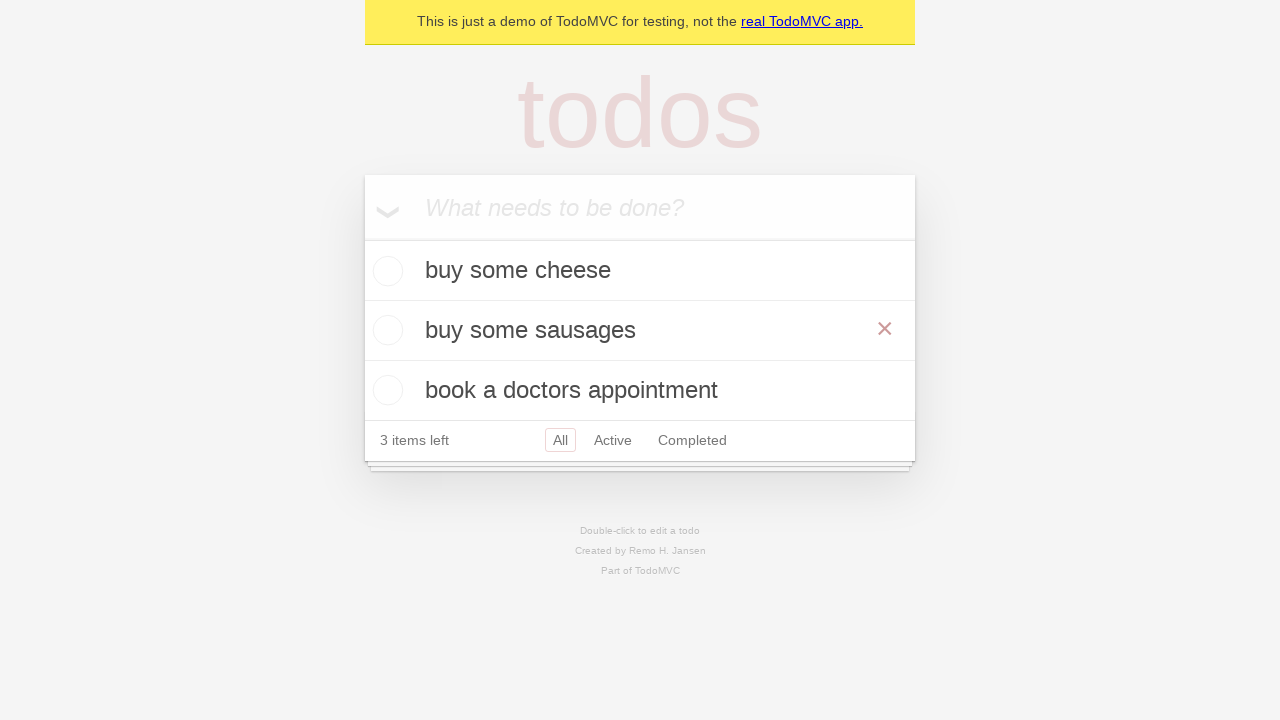

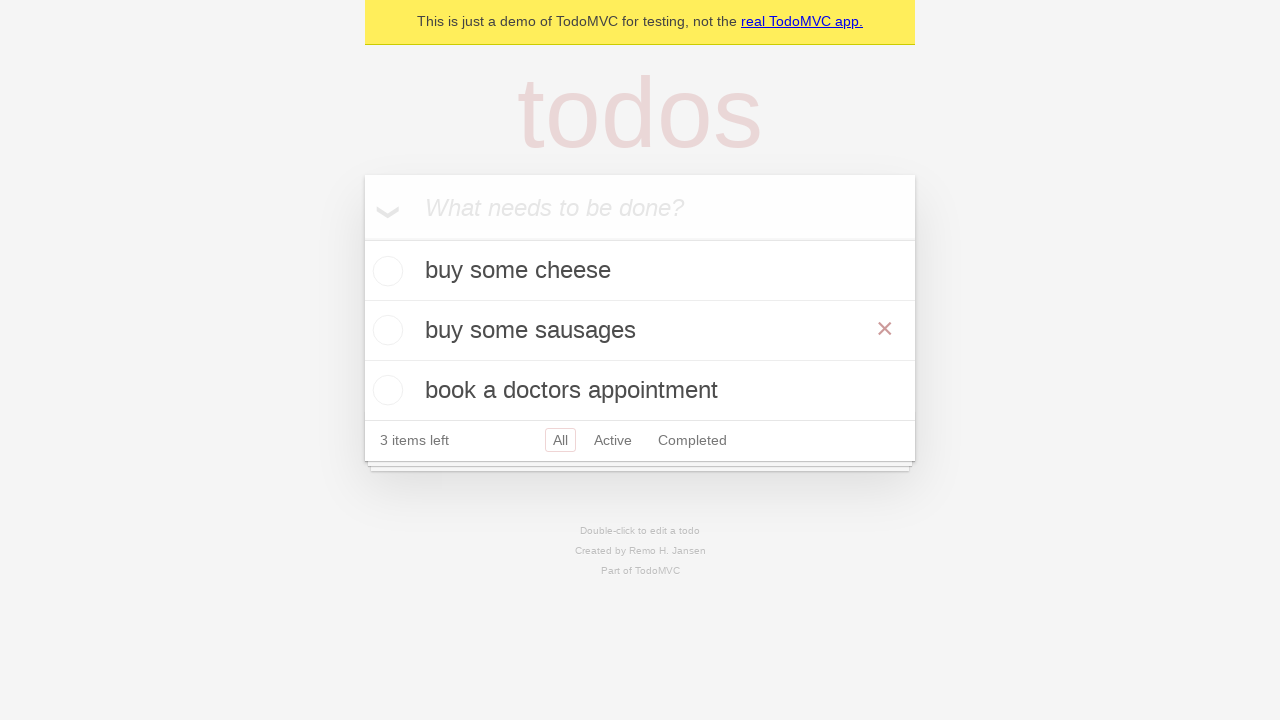